Tests file upload and download functionality on a demo QA site by uploading a file via the upload input and clicking the download button.

Starting URL: https://demoqa.com/upload-download

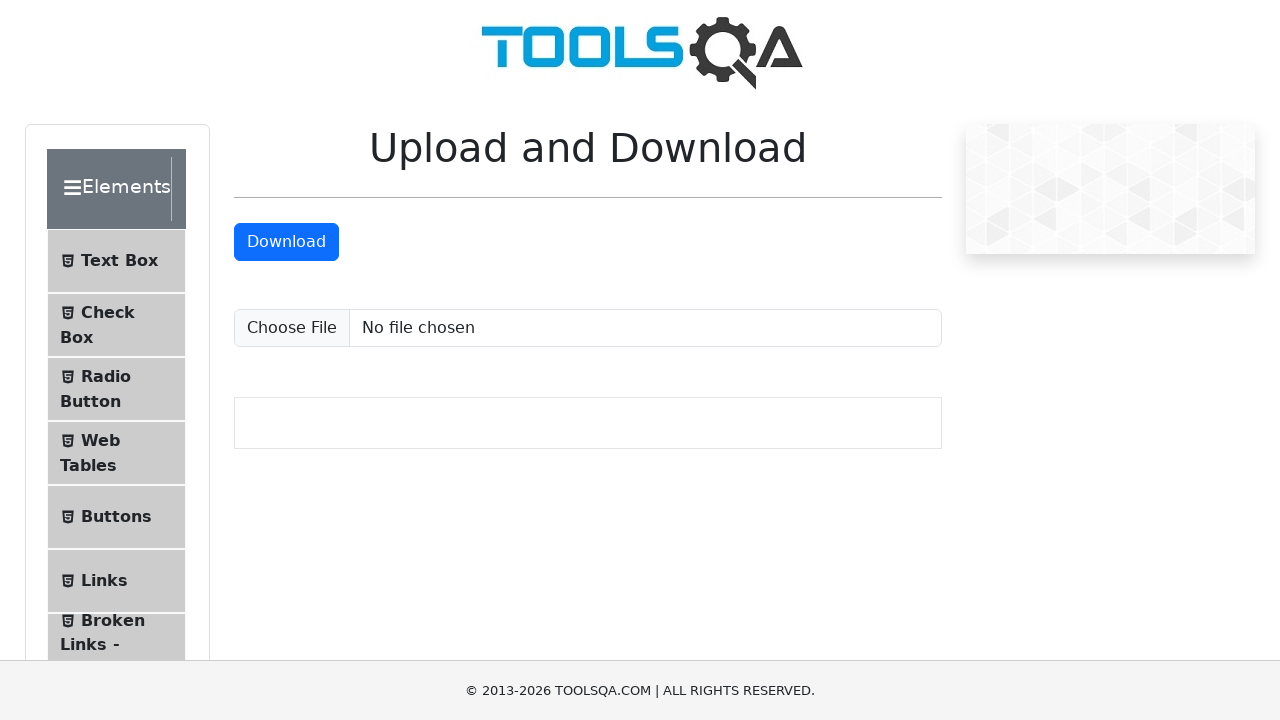

Uploaded test_document.pdf file via file input element
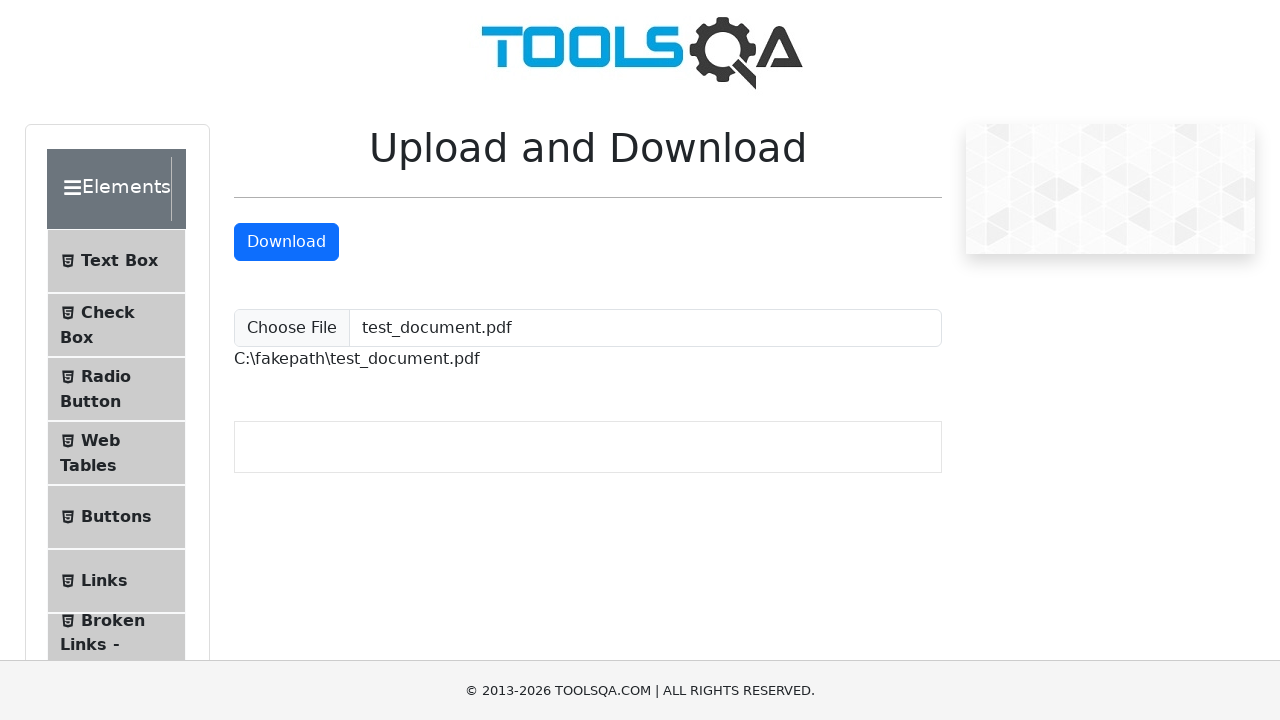

Waited for file upload to process
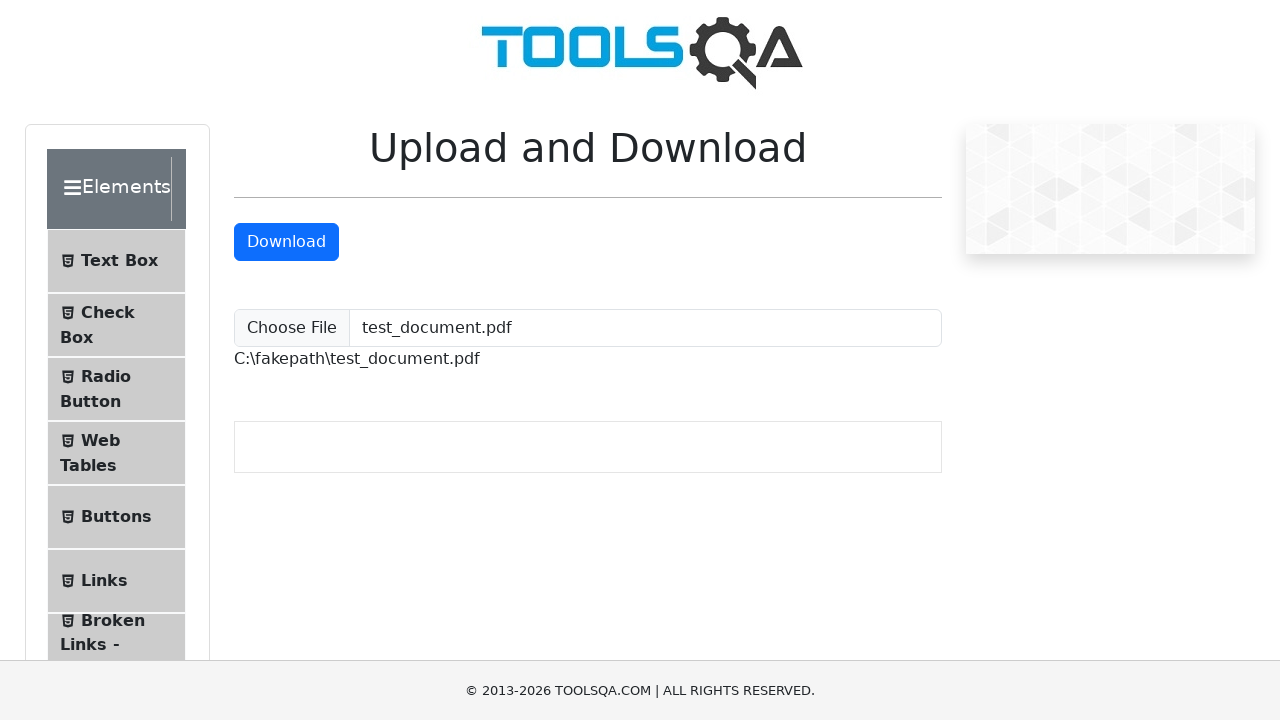

Clicked download button to download uploaded file at (286, 242) on #downloadButton
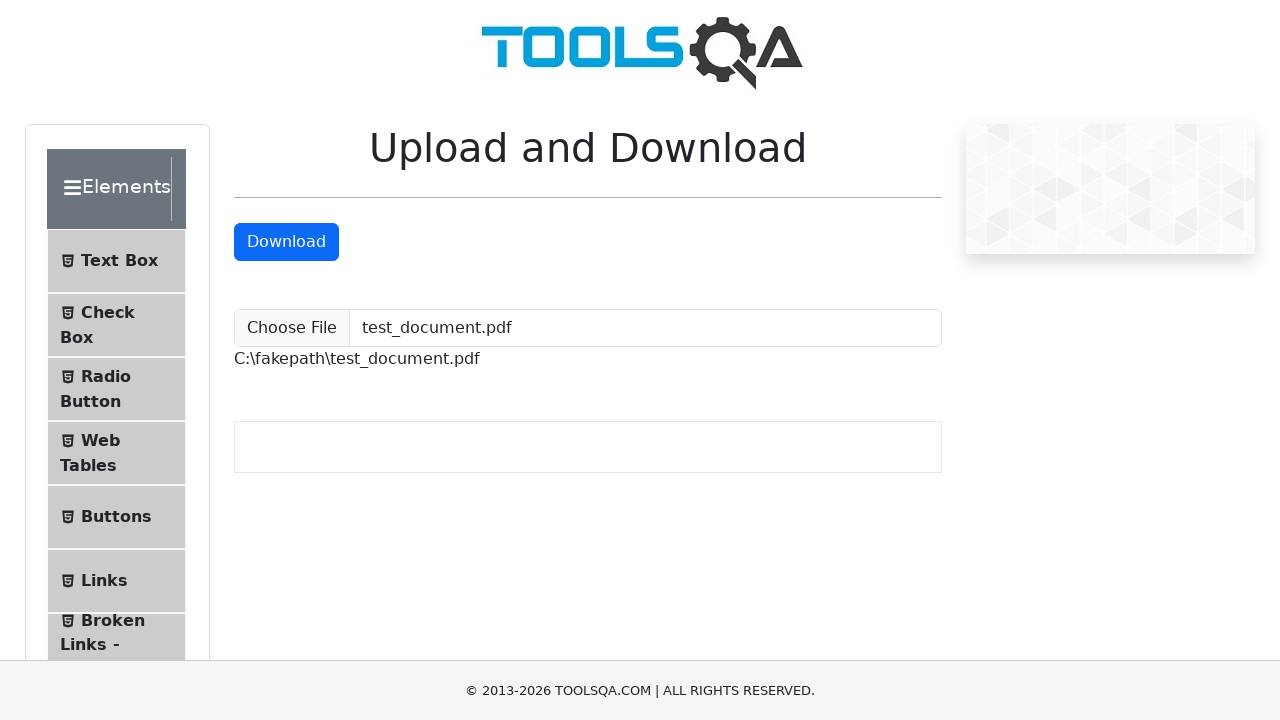

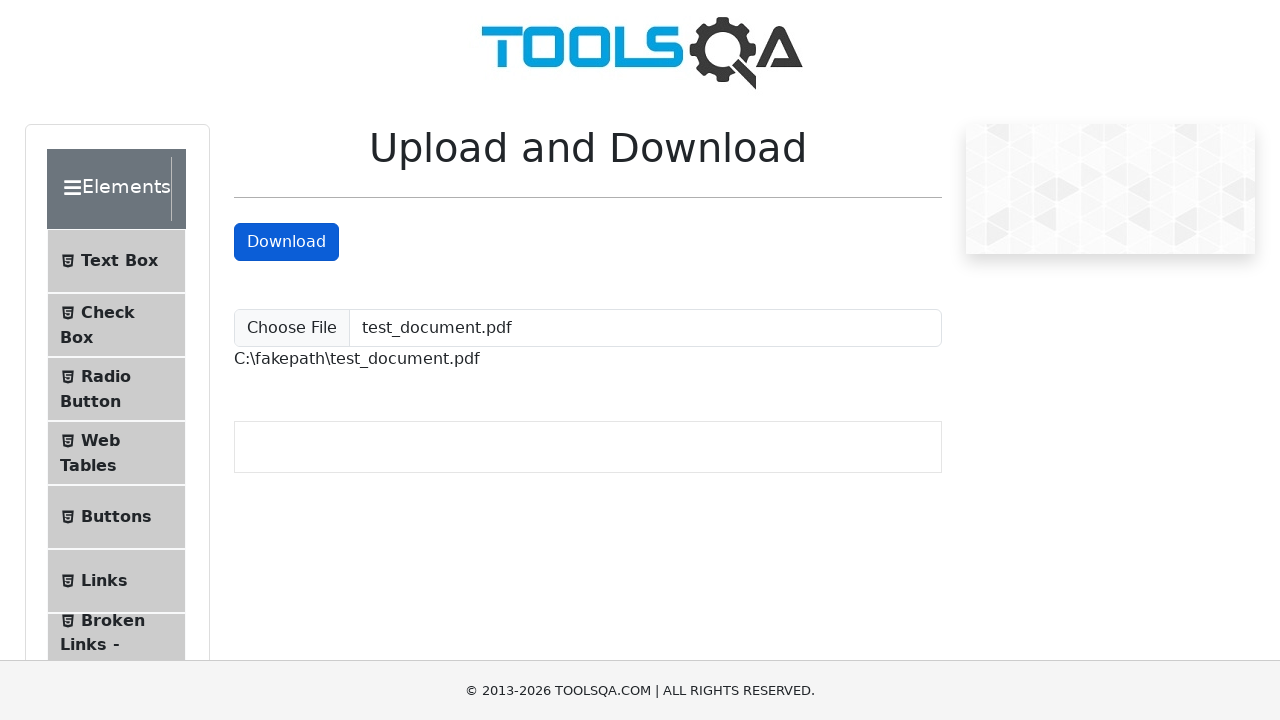